Tests relative locator functionality by interacting with form elements based on their position relative to other elements - clicking date input, checkbox, and radio button

Starting URL: https://rahulshettyacademy.com/angularpractice/

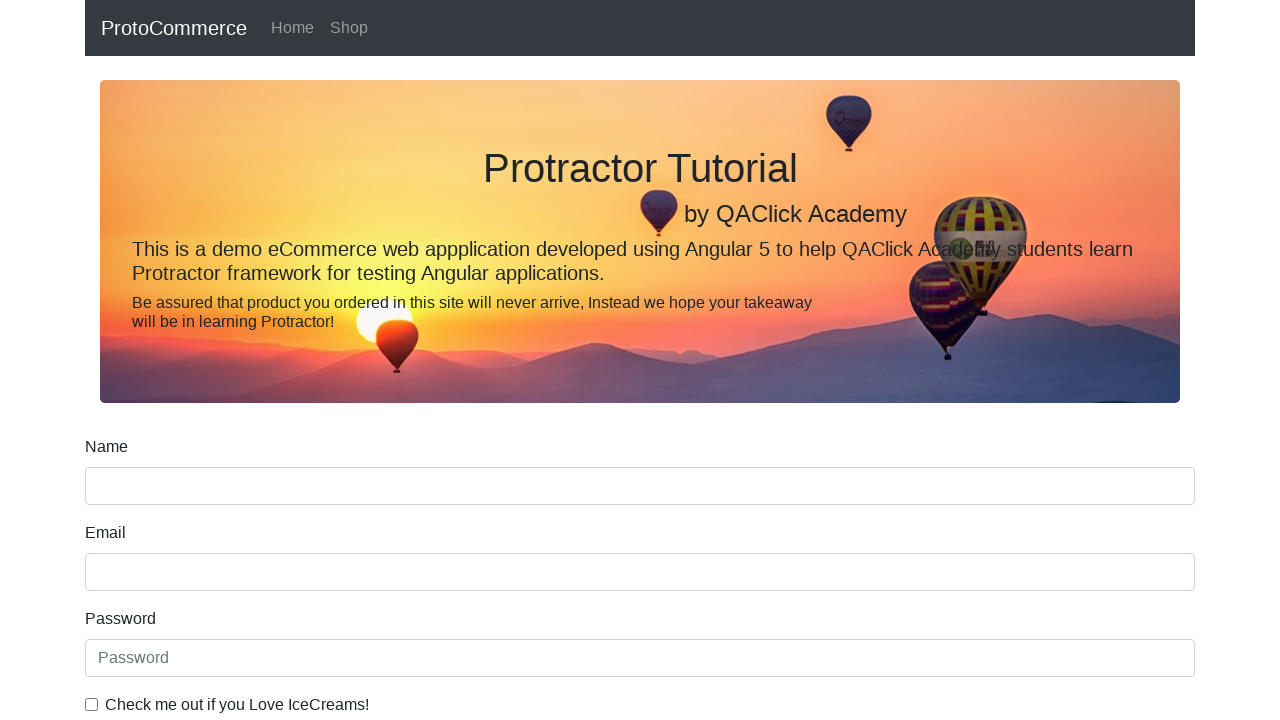

Retrieved and printed label text above name input field
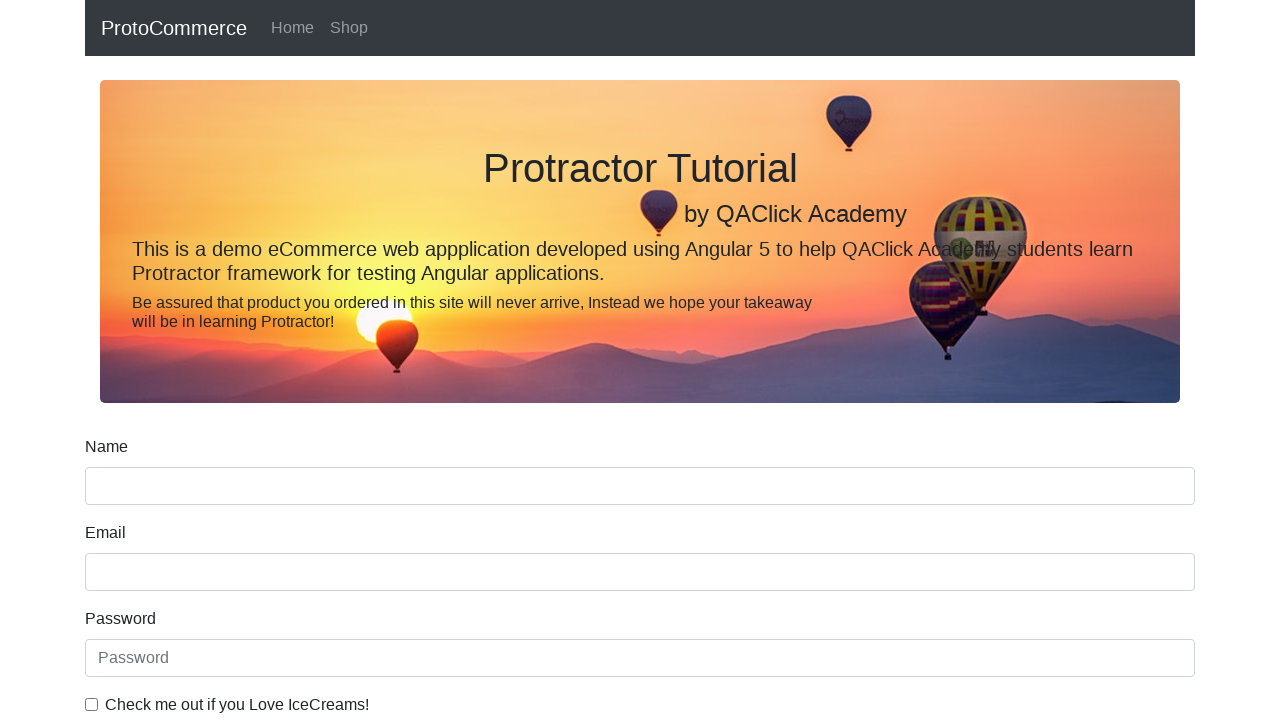

Clicked date input field below dateofBirth label at (640, 412) on label[for='dateofBirth'] ~ input
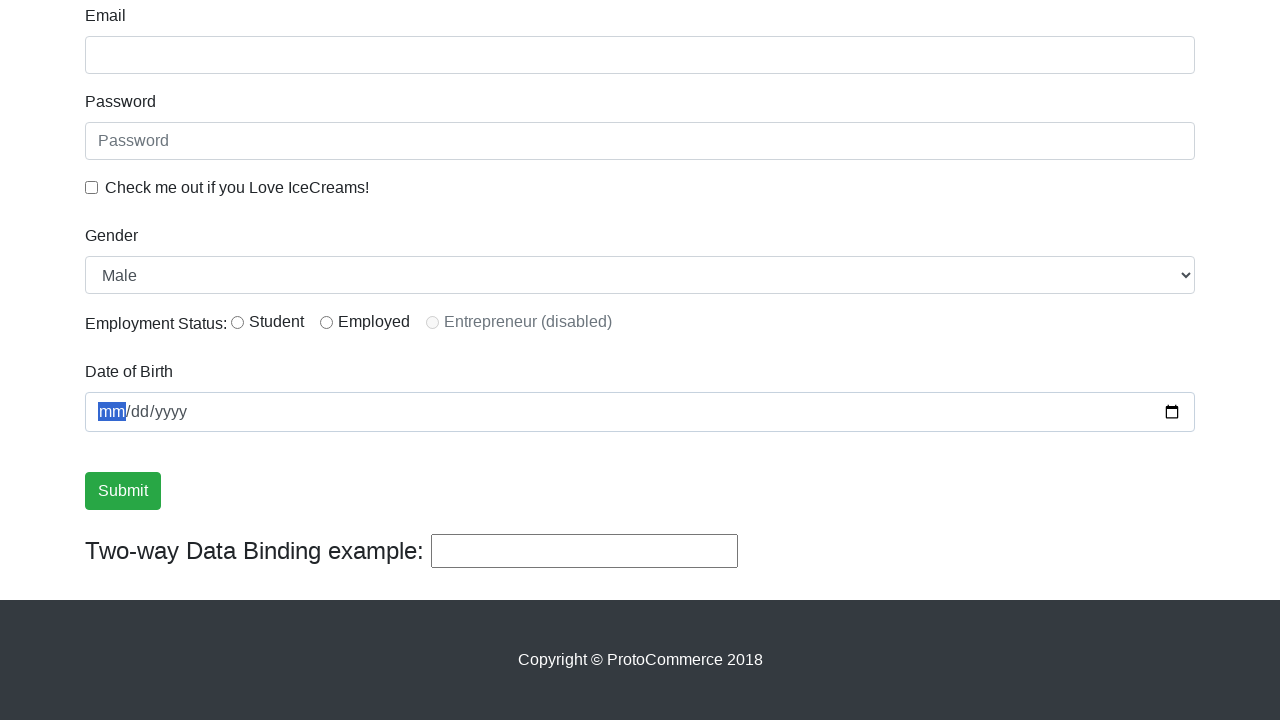

Clicked ice cream checkbox to the left of its label at (92, 187) on xpath=//label[text()='Check me out if you Love IceCreams!']/preceding-sibling::i
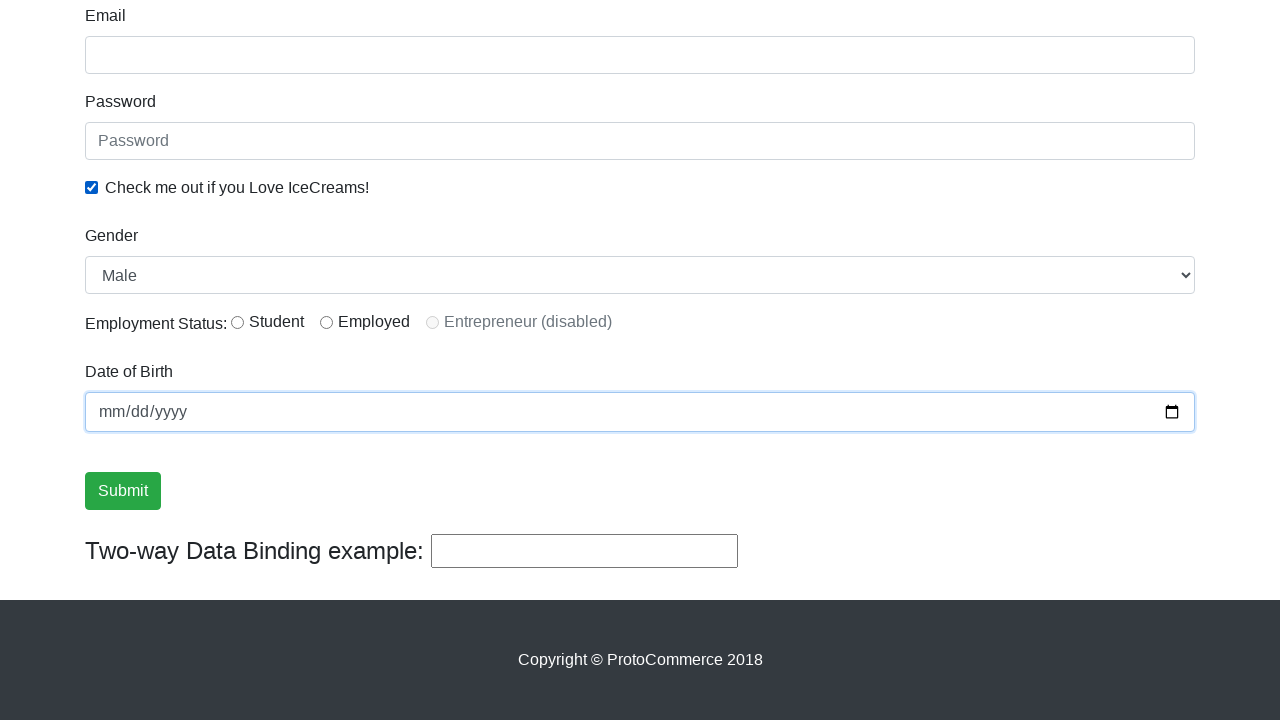

Clicked inlineRadio2 radio button to the right of inlineRadio1 at (326, 322) on #inlineRadio2
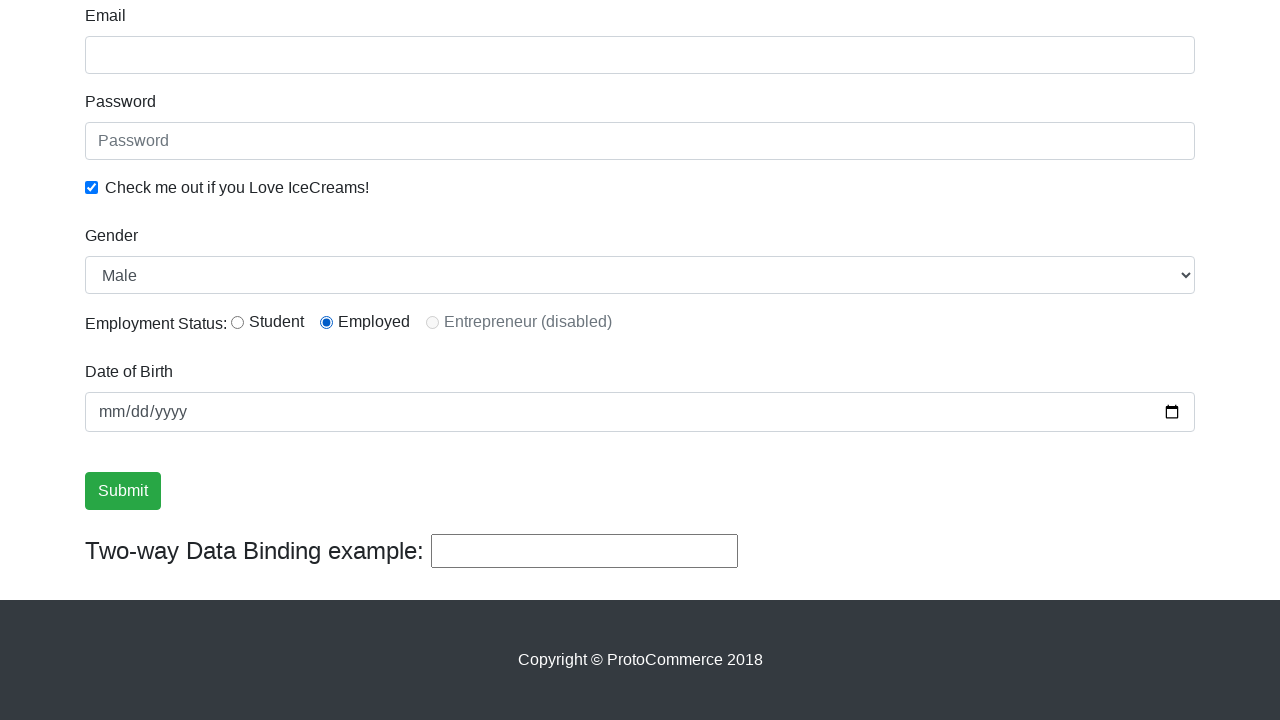

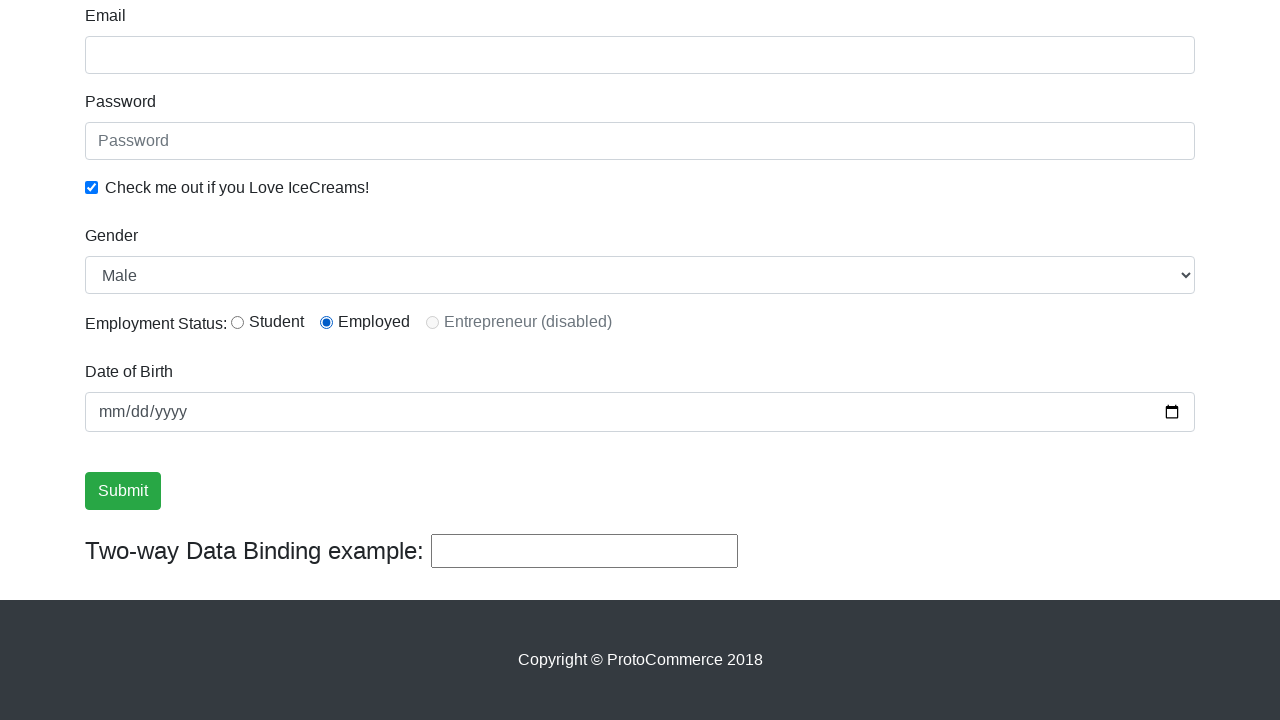